Clicks on "Try Free" buttons and verifies navigation to demo page

Starting URL: https://foxford.ru/home-school

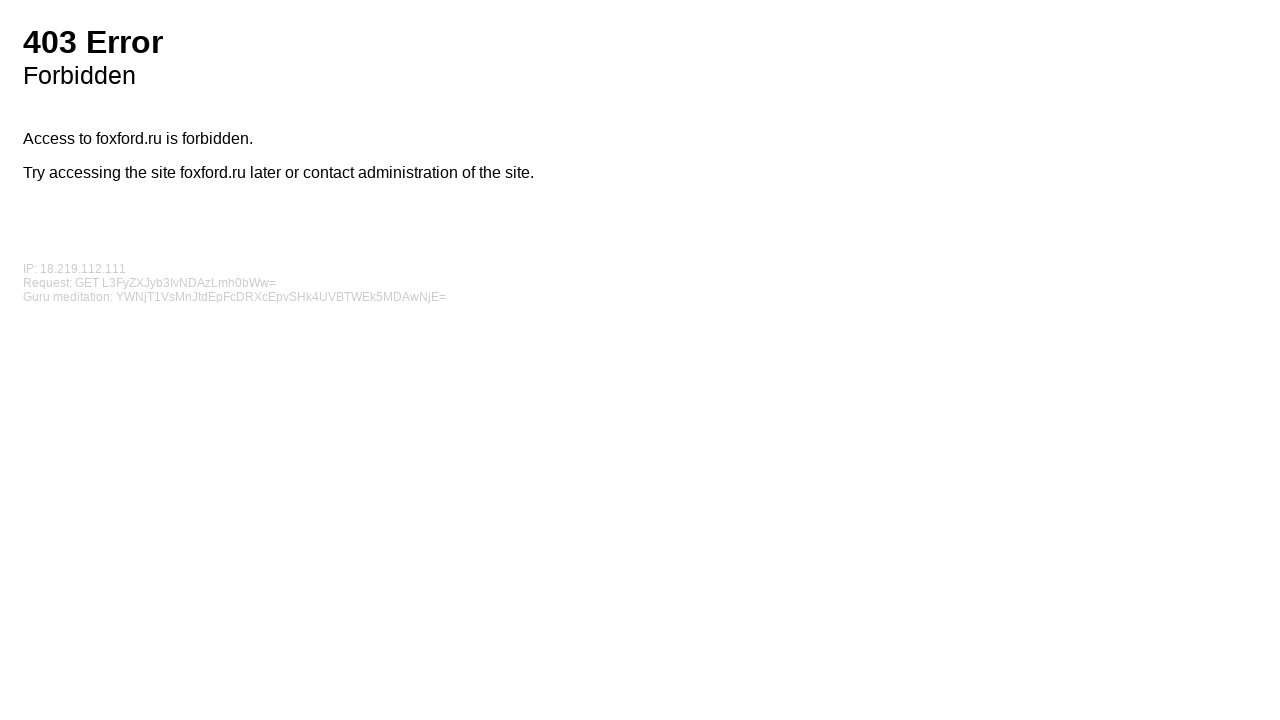

Navigated to https://foxford.ru/home-school
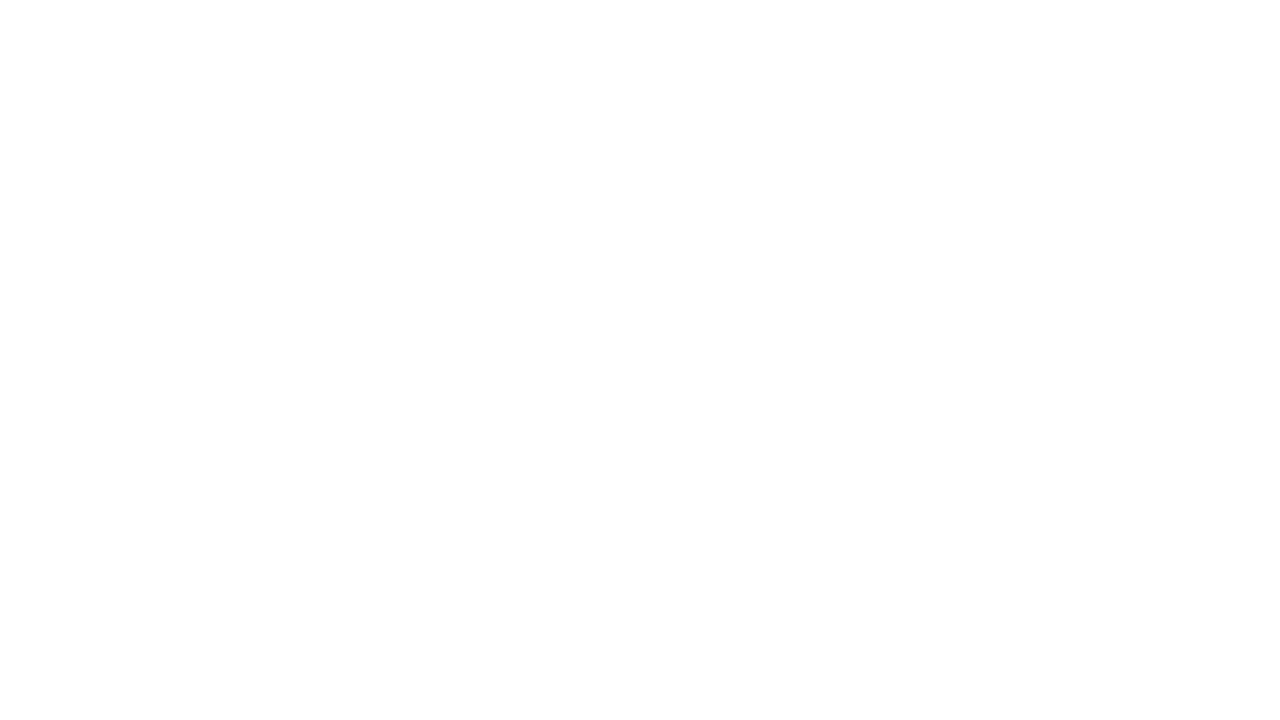

Located all 'Попробовать бесплатно' (Try Free) buttons
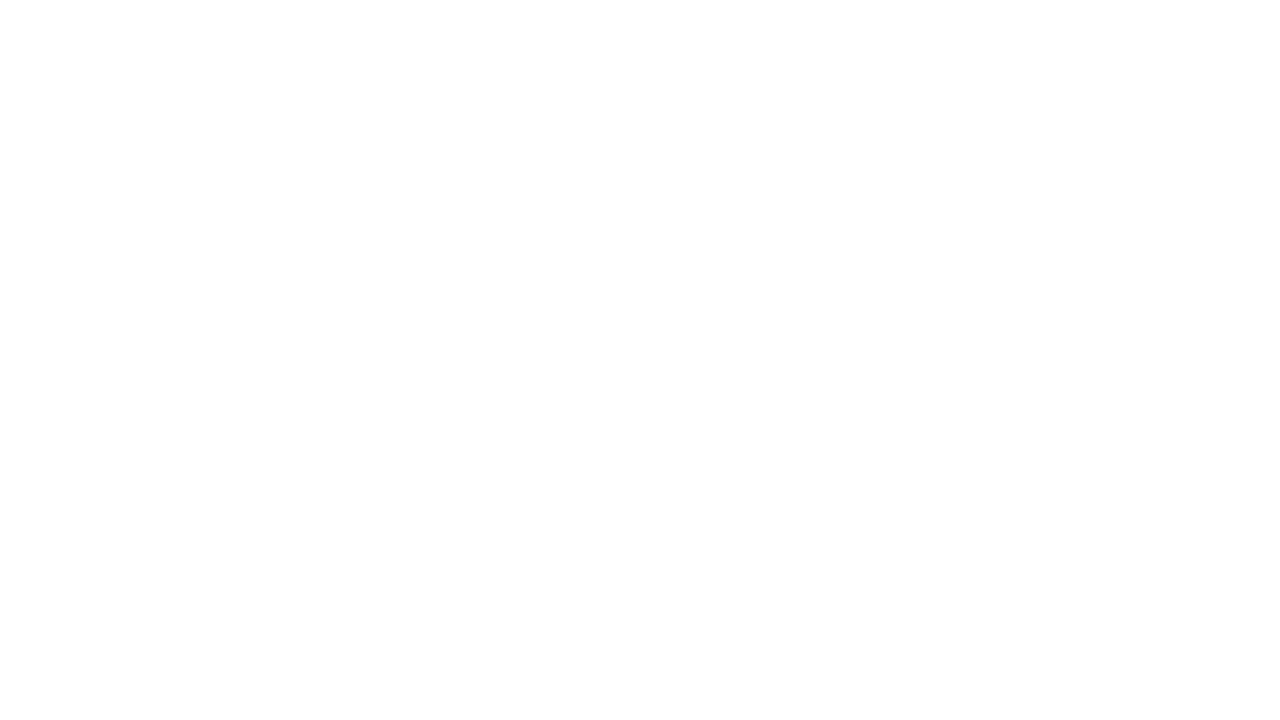

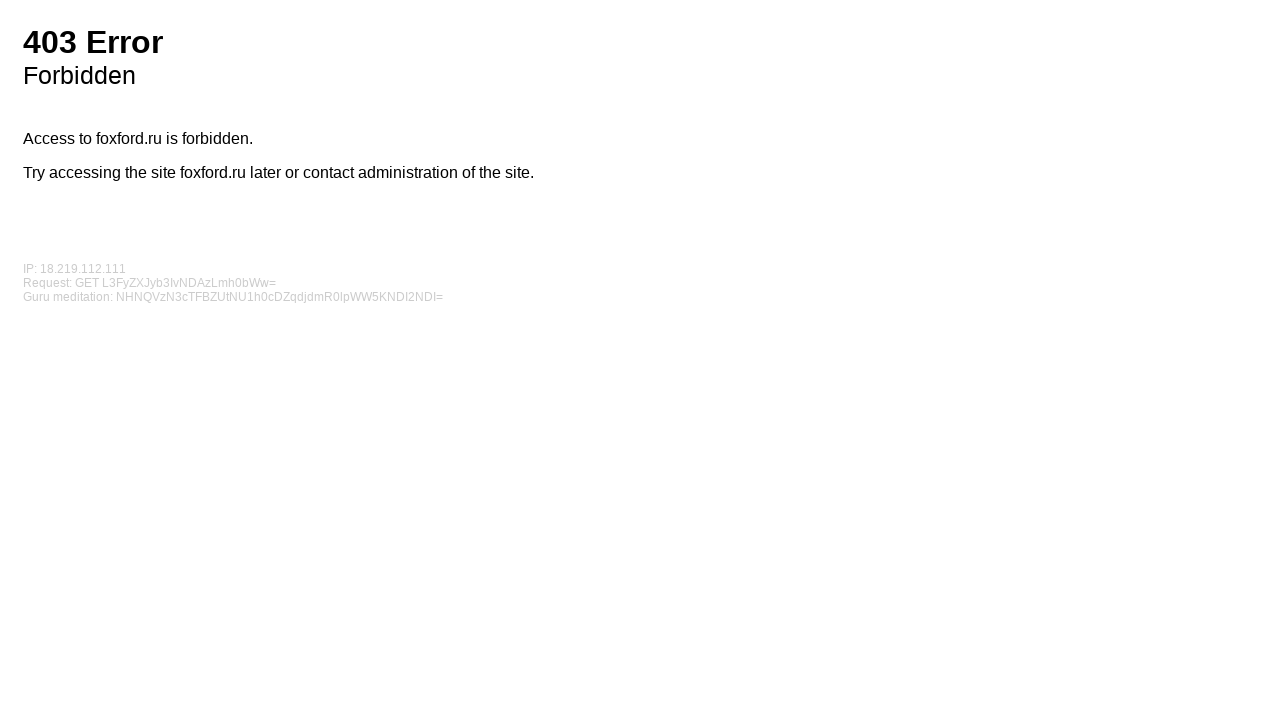